Tests dynamic loading of hidden elements by clicking Example 1, starting the loading process, and verifying the revealed text shows "Hello World!"

Starting URL: https://the-internet.herokuapp.com/dynamic_loading

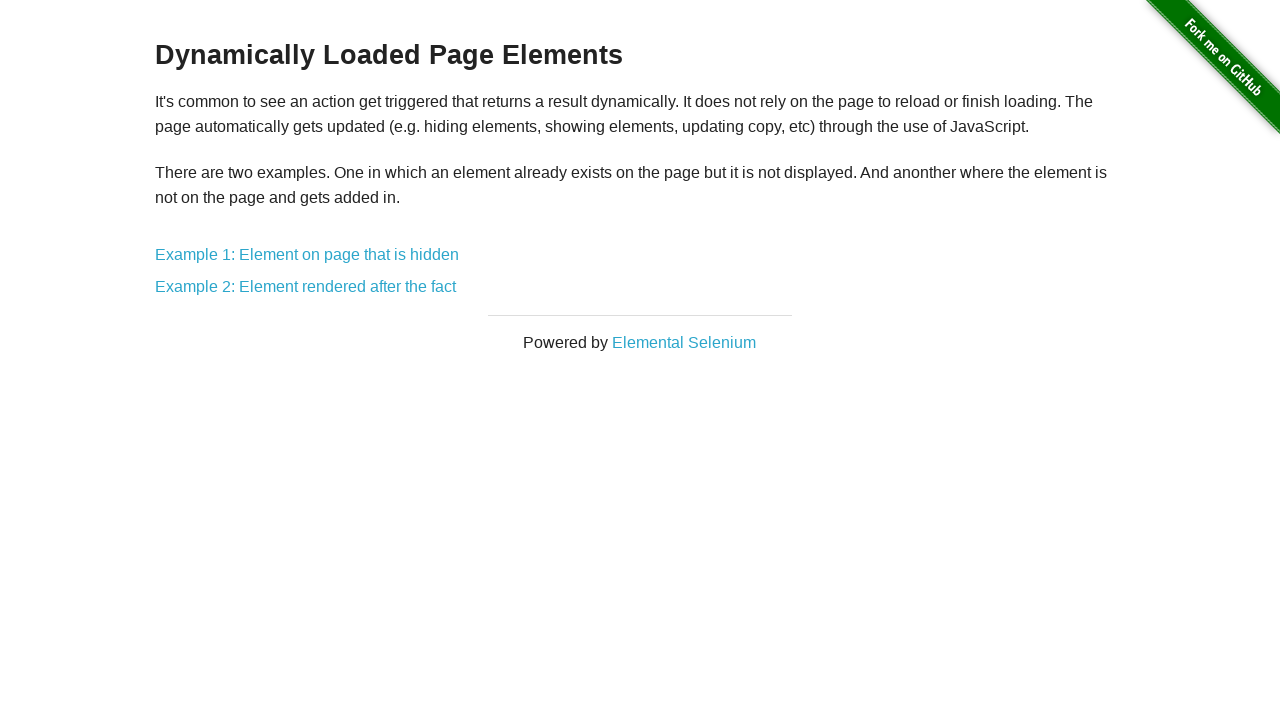

Clicked Example 1 link to navigate to dynamic loading test at (307, 255) on a[href='/dynamic_loading/1']
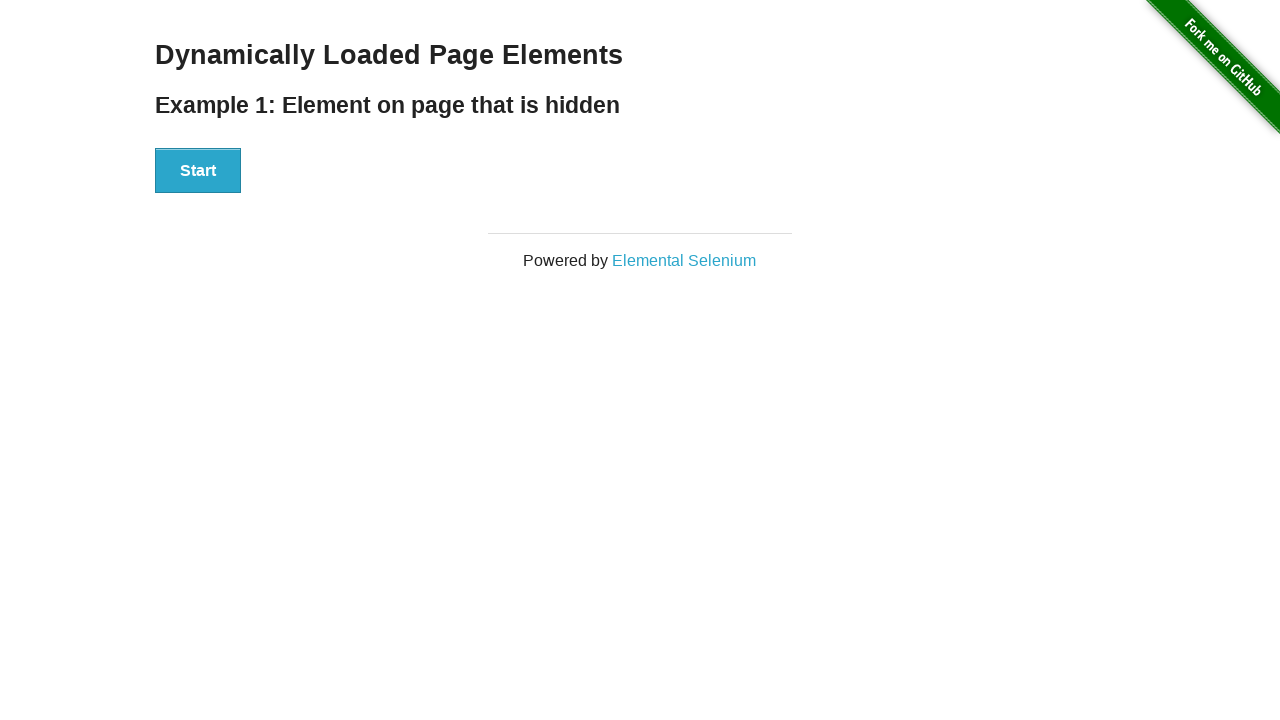

Clicked Start button to initiate dynamic loading process at (198, 171) on button:has-text('Start')
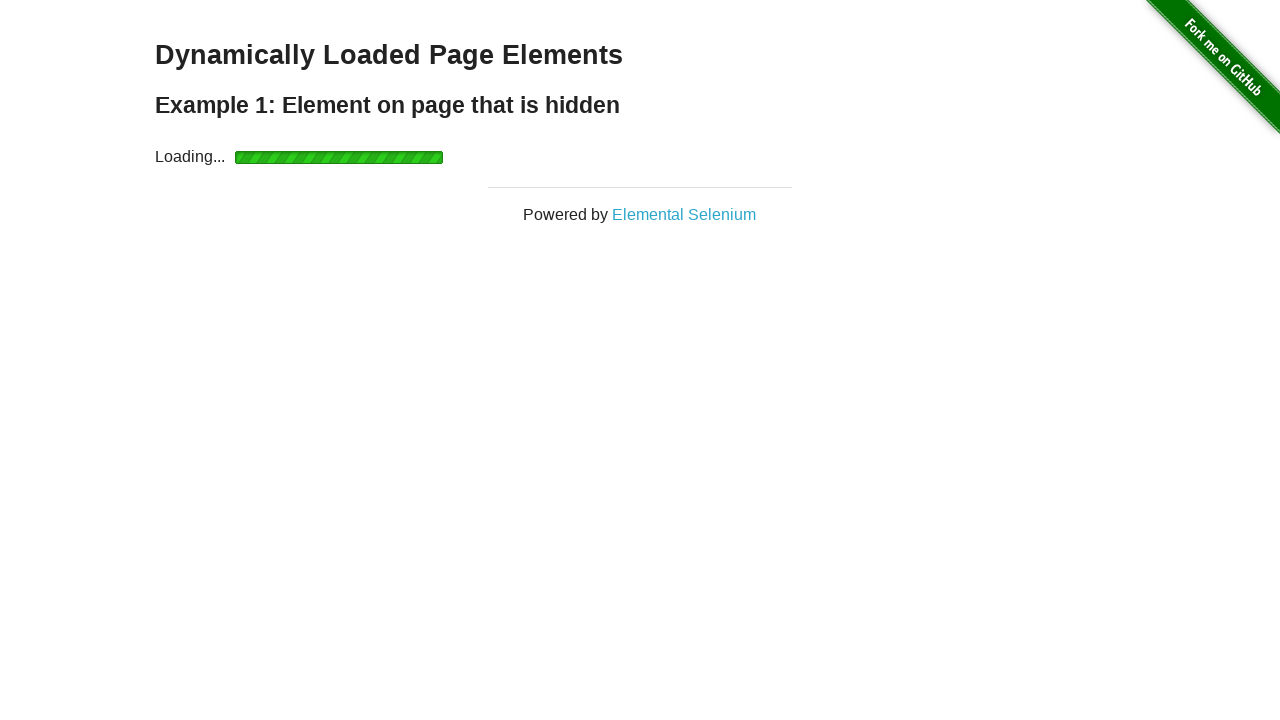

Hidden element #finish became visible after loading completed
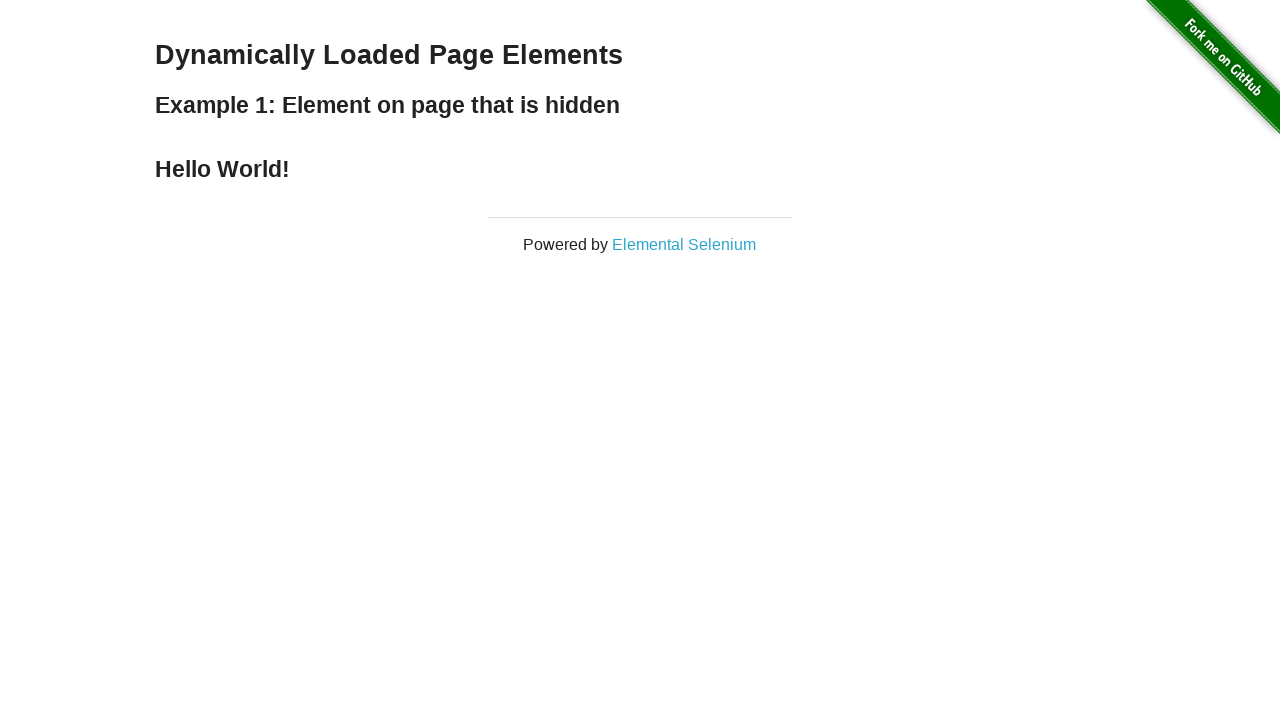

Retrieved text content from #finish h4 element
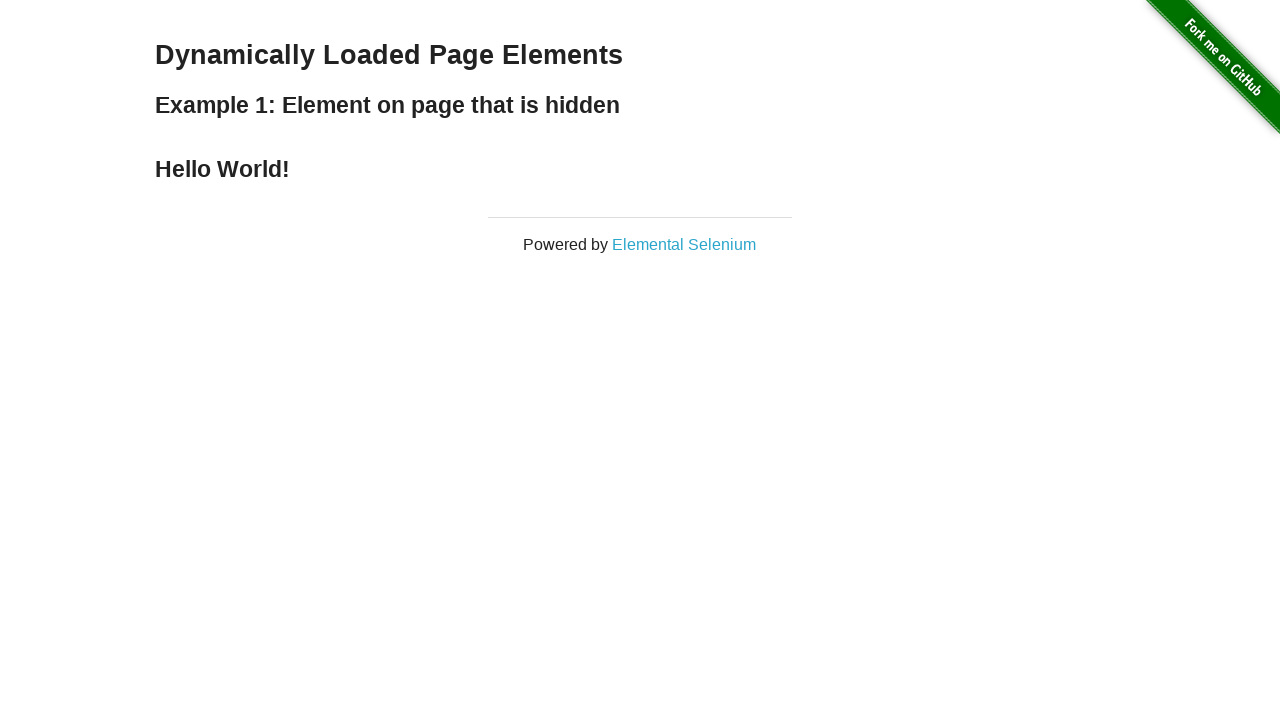

Verified that revealed text matches 'Hello World!'
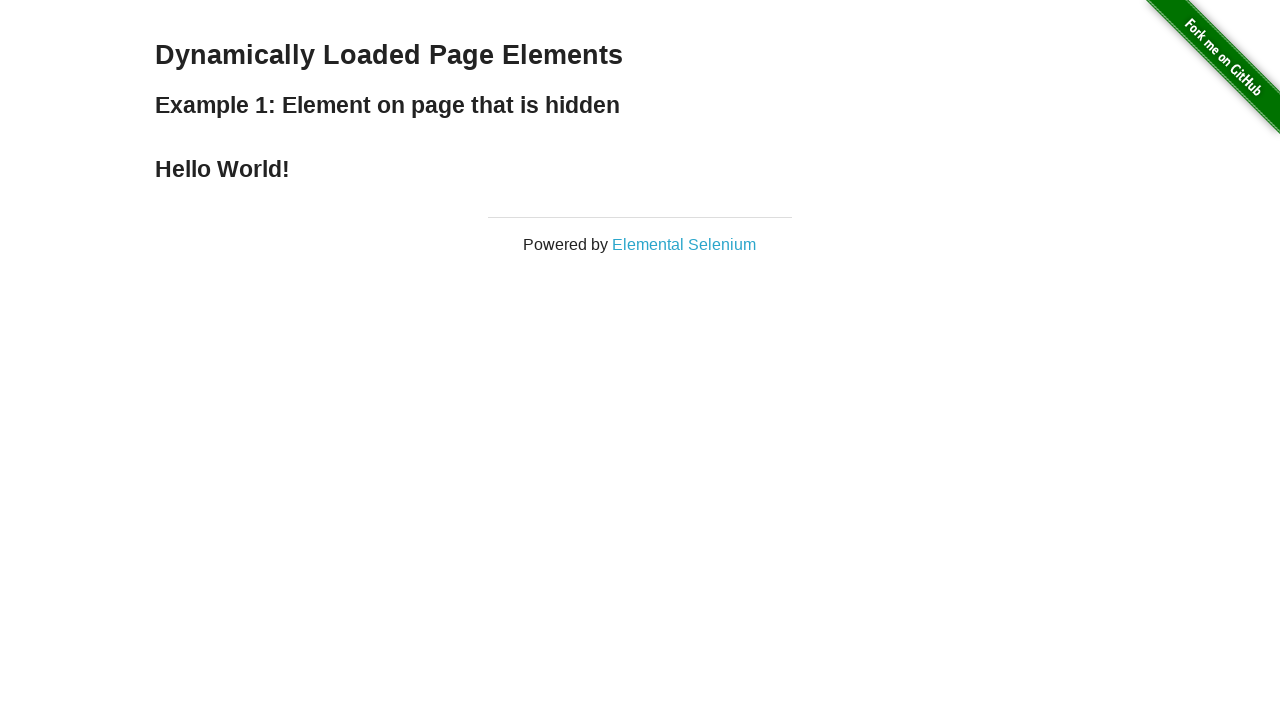

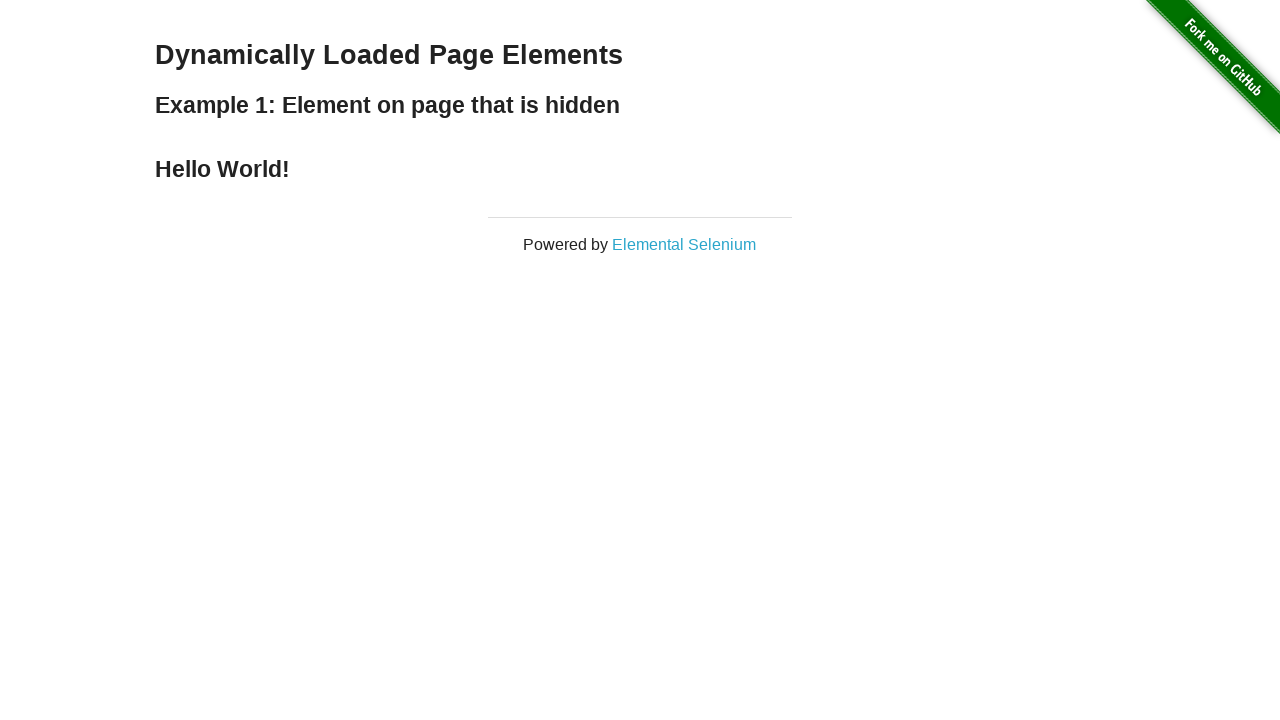